Calculates the sum of two numbers displayed on the page, selects the result from a dropdown menu, and submits the form

Starting URL: http://suninjuly.github.io/selects2.html

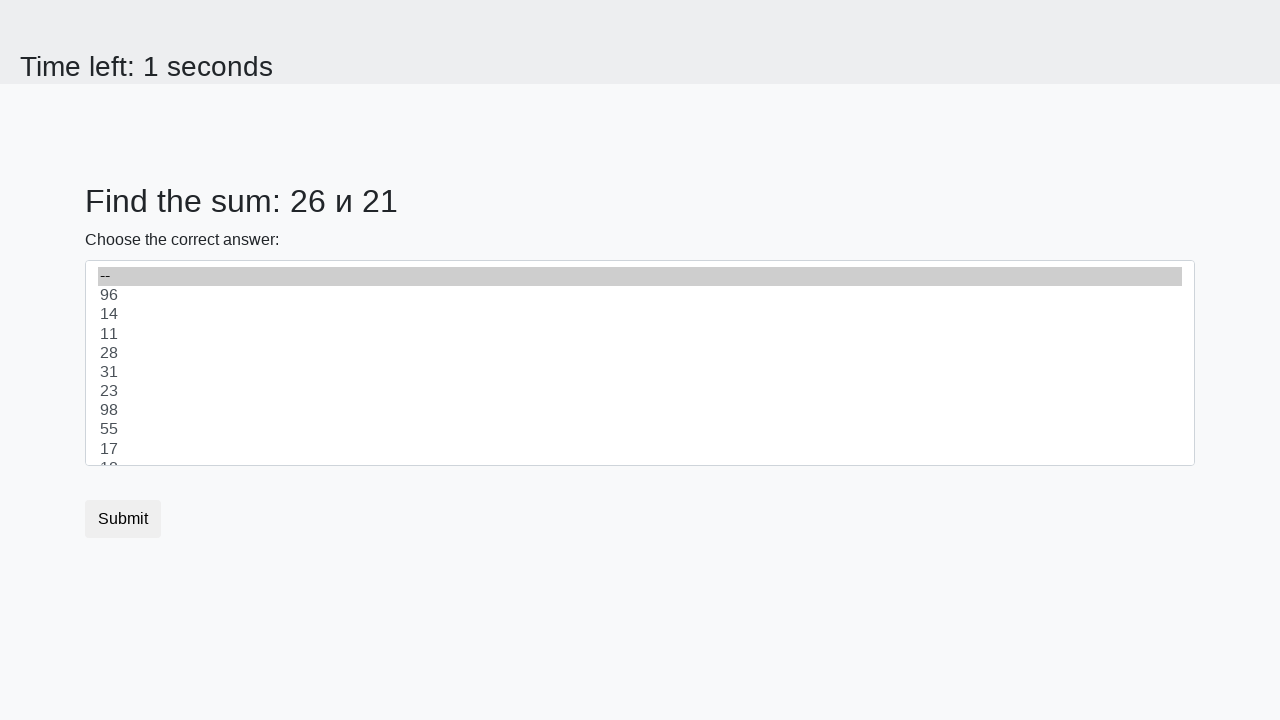

Retrieved first number from the page
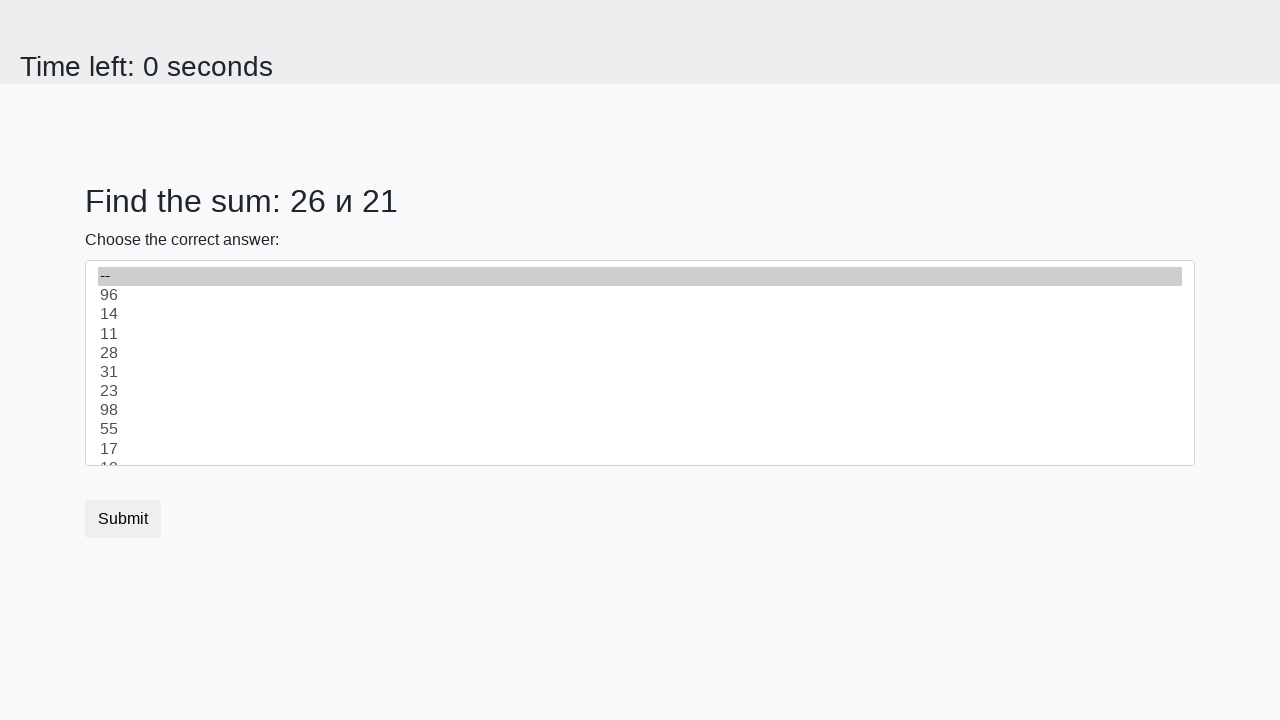

Retrieved second number from the page
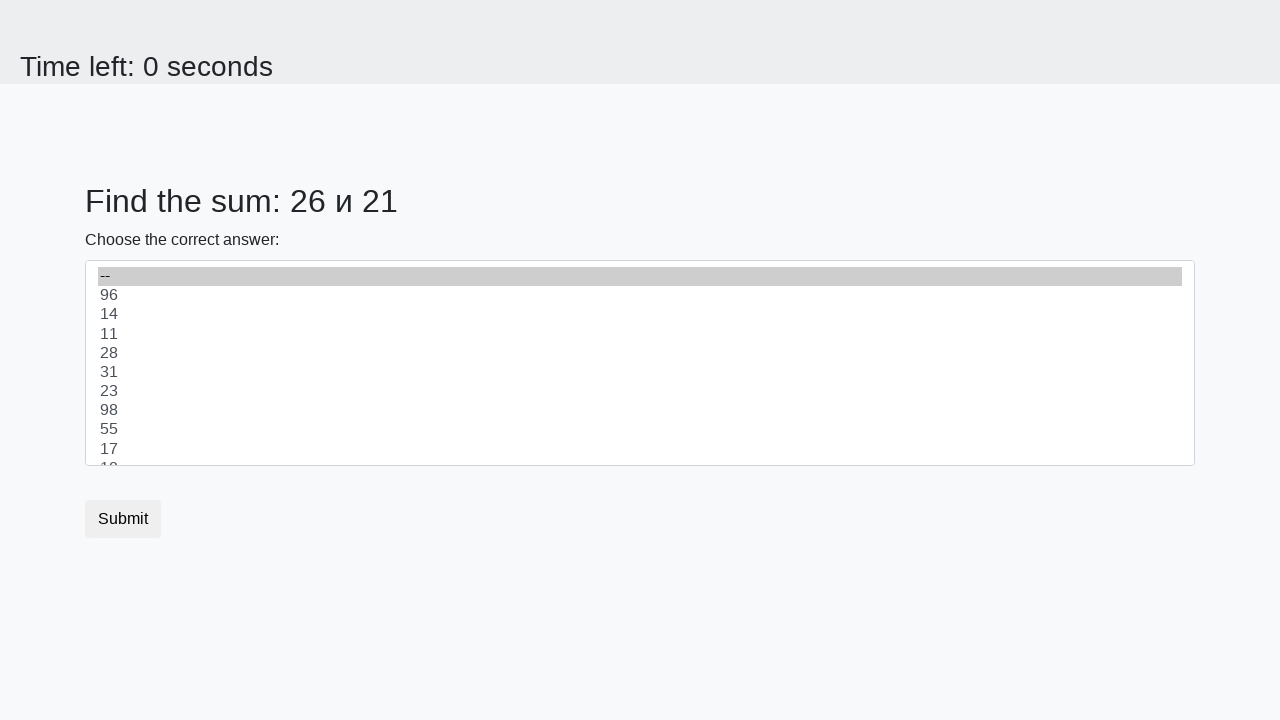

Calculated sum: 26 + 21 = 47
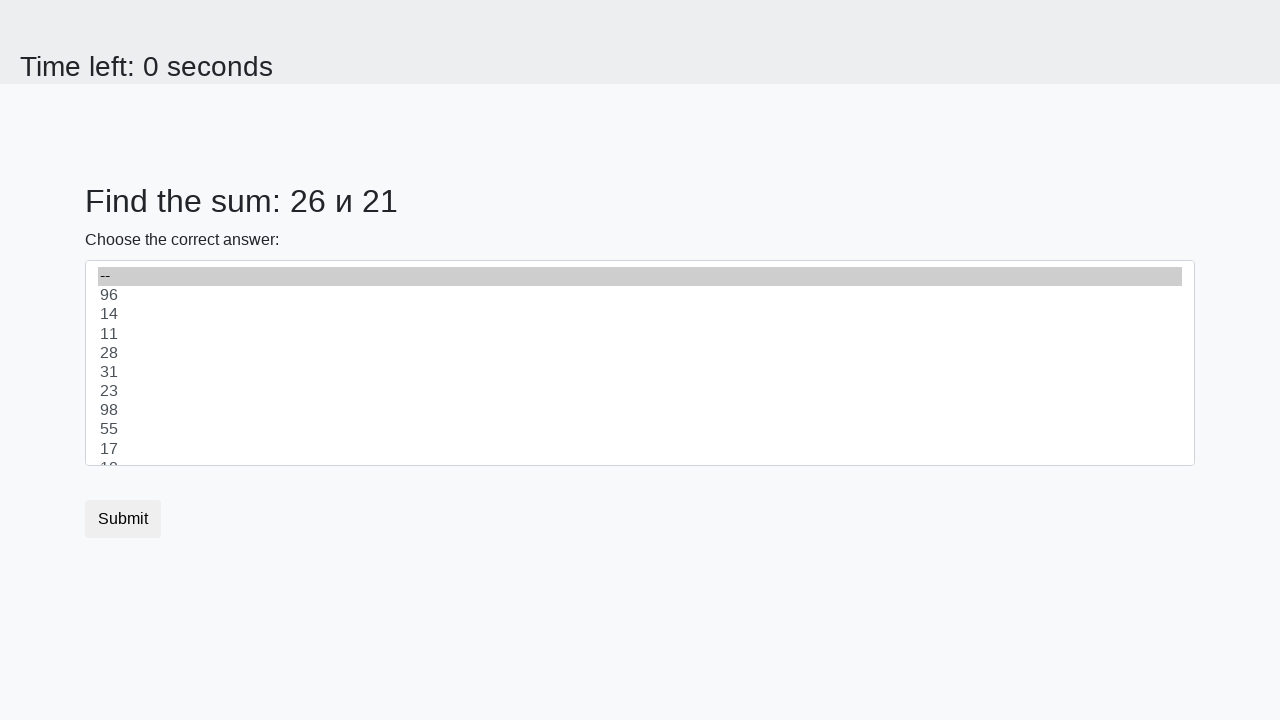

Clicked dropdown to open it at (640, 363) on .custom-select
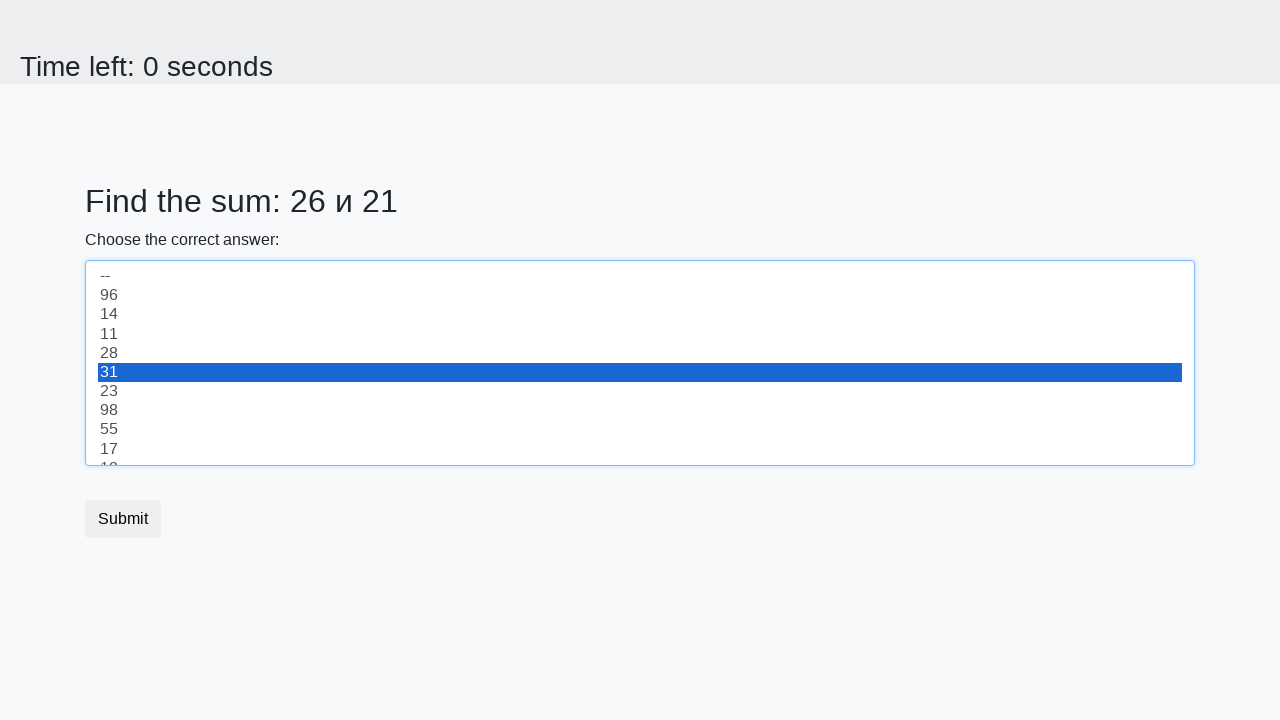

Selected sum value '47' from dropdown at (640, 363) on [value="47"]
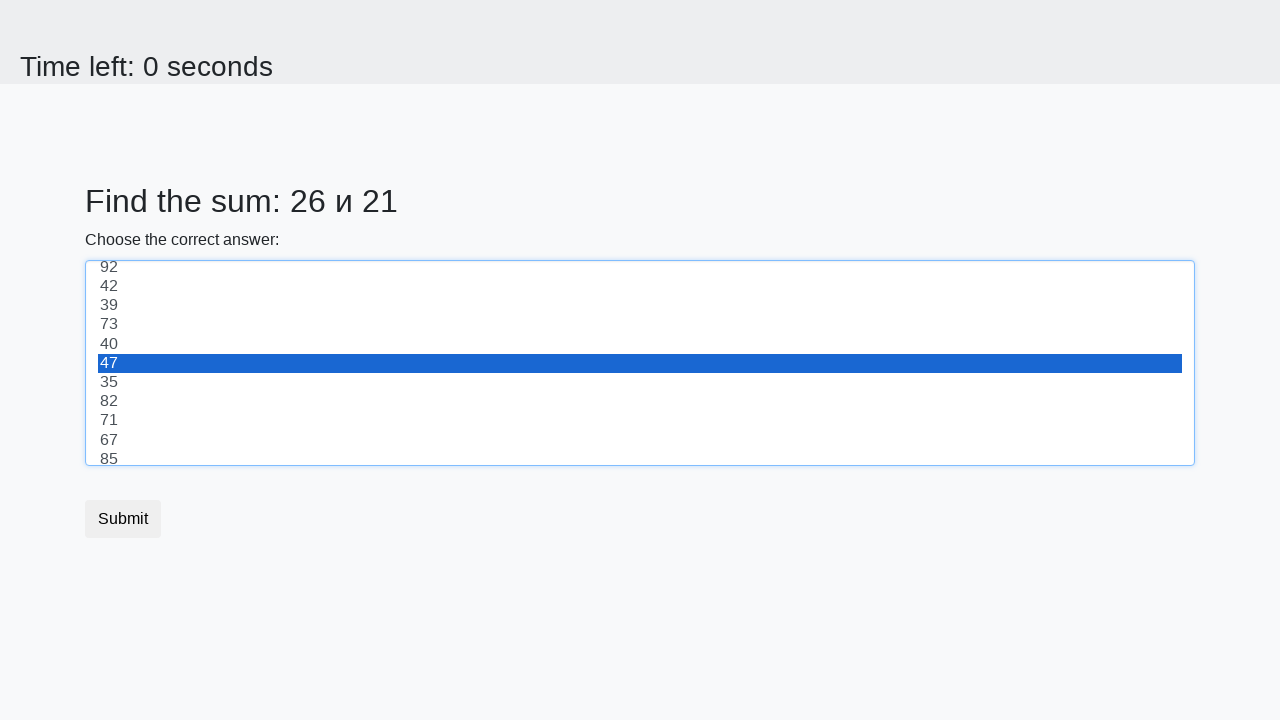

Clicked submit button to submit the form at (123, 519) on .btn
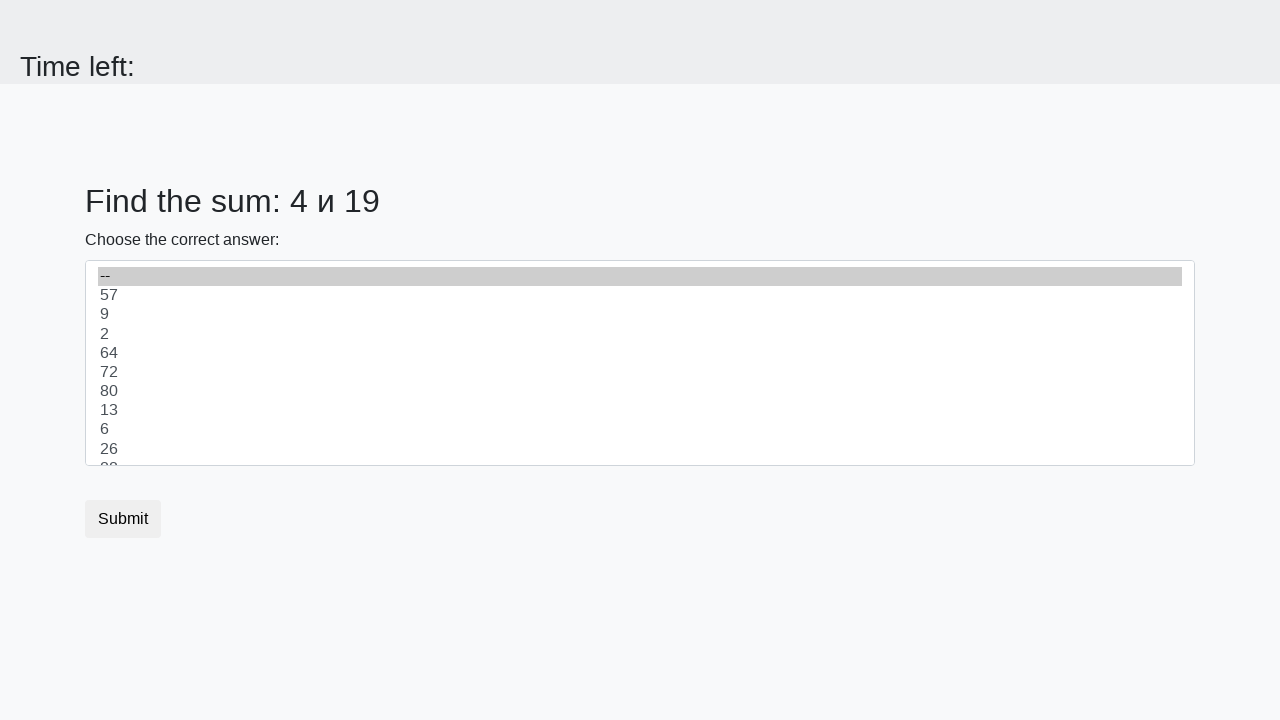

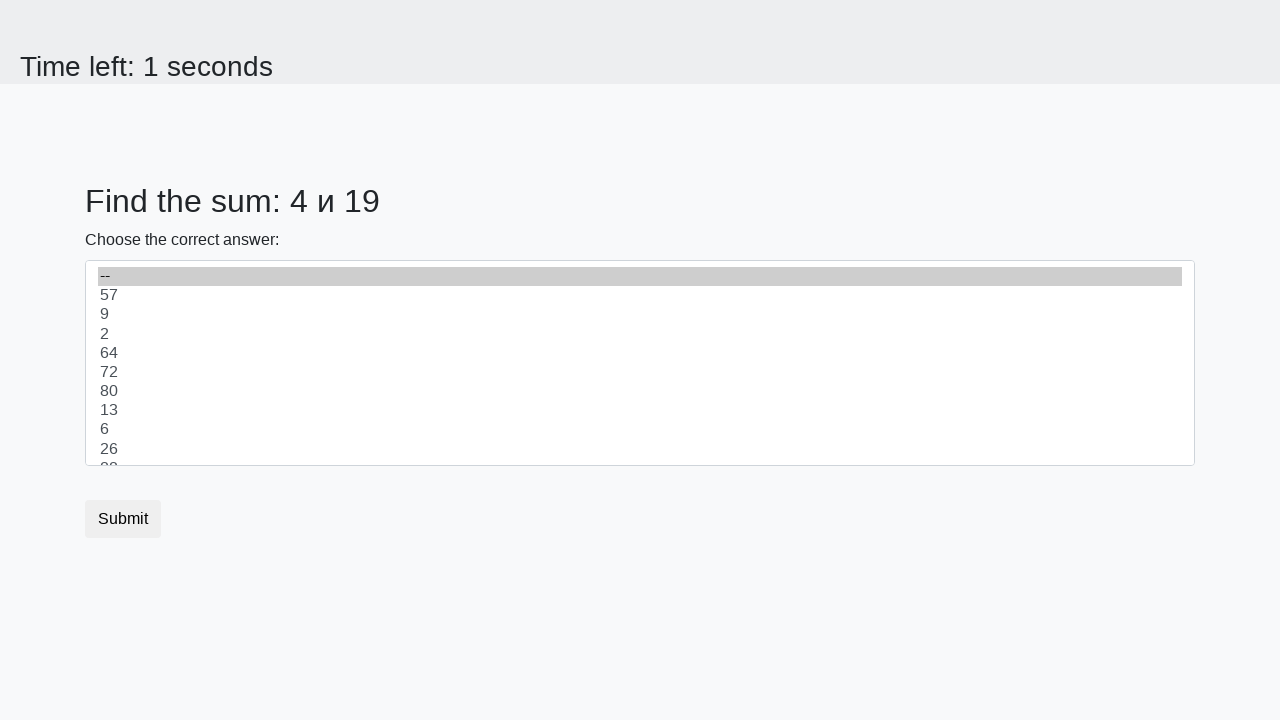